Tests clicking a button to add an element to the page

Starting URL: https://the-internet.herokuapp.com/add_remove_elements/

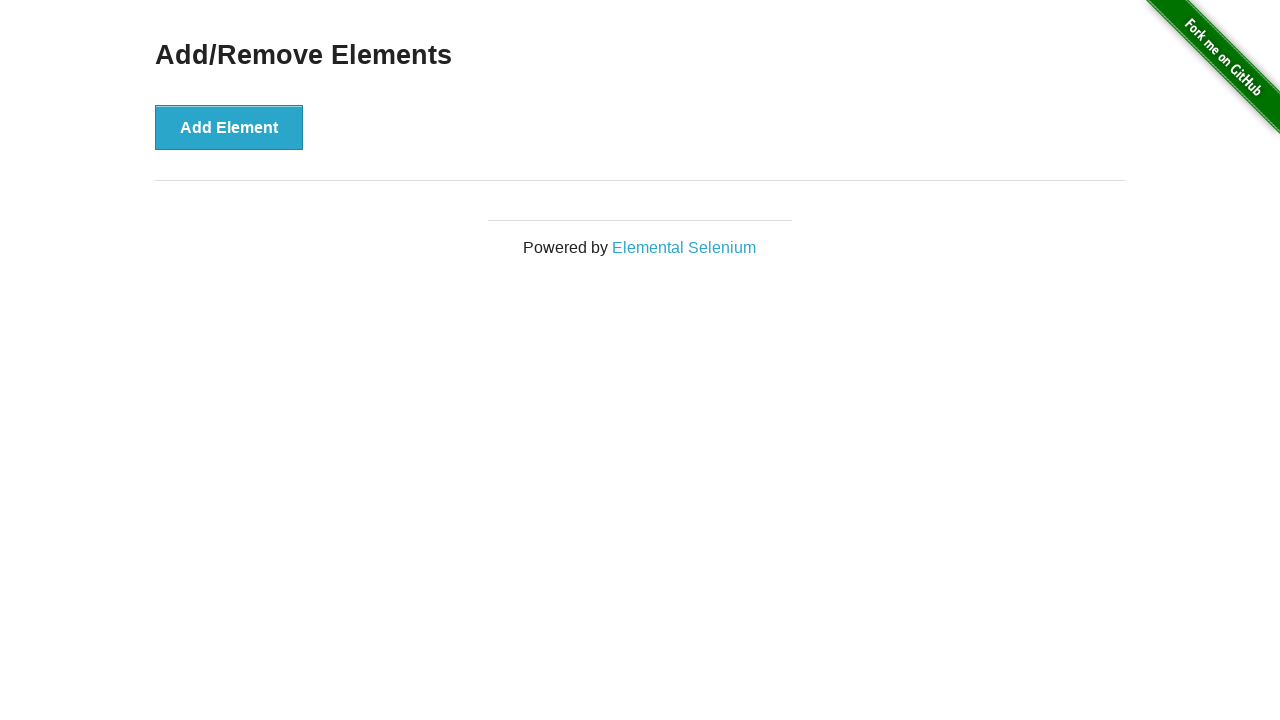

Clicked the Add Element button at (229, 127) on .example button
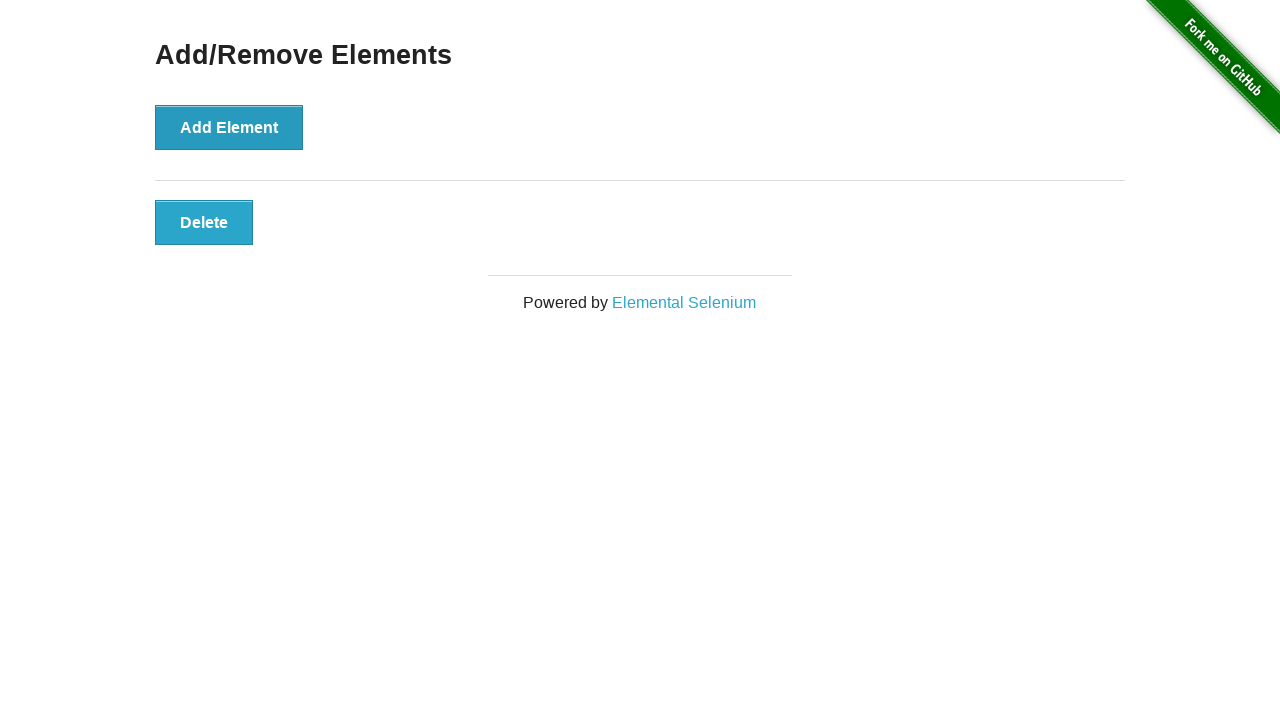

Delete button appeared after element was added
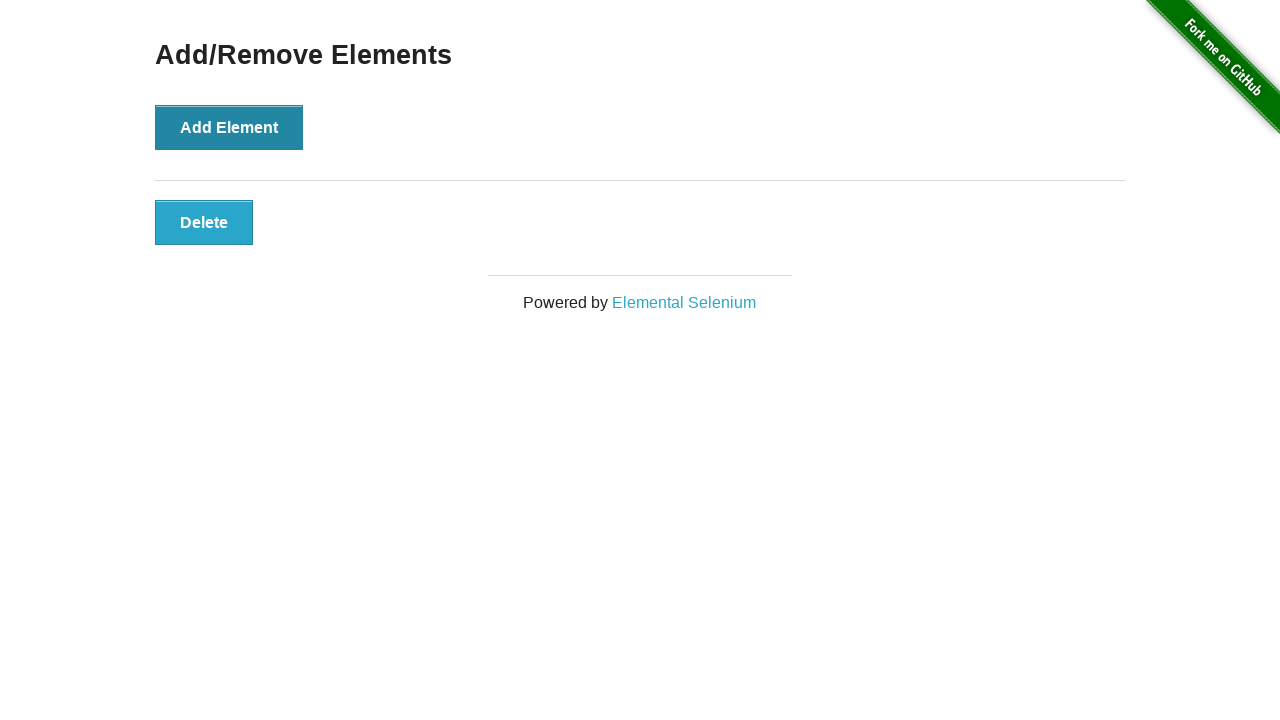

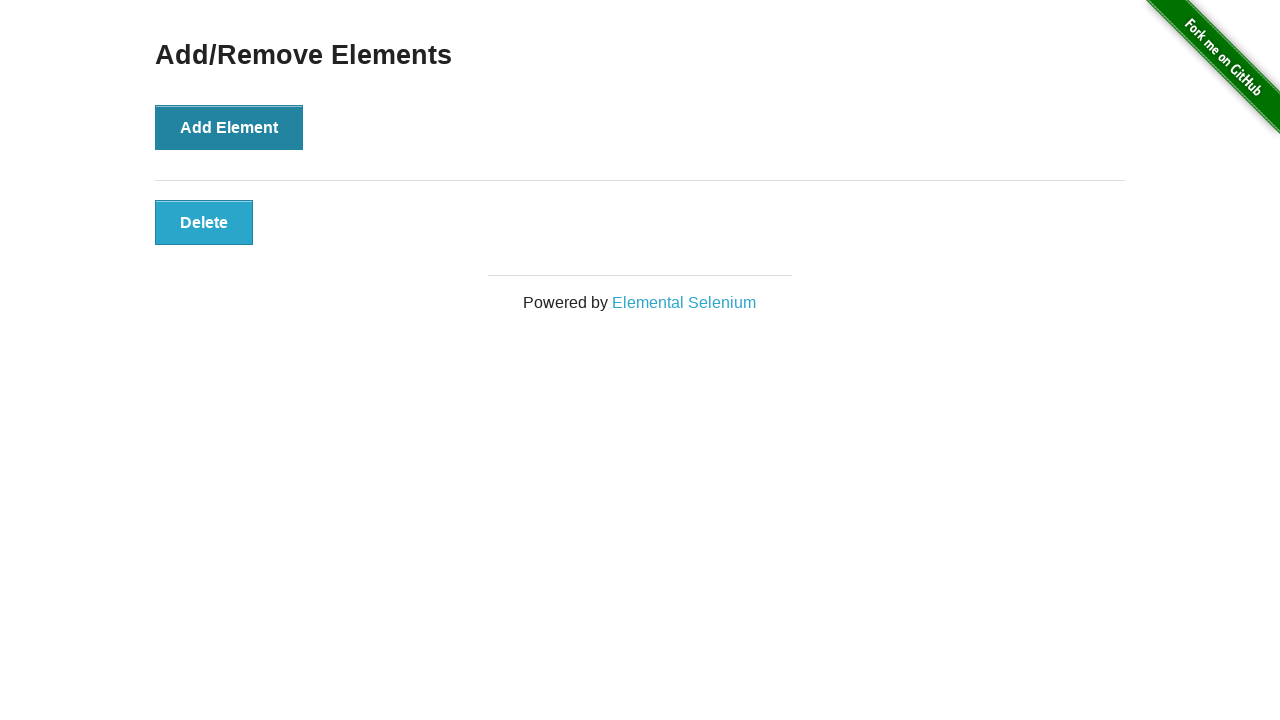